Navigates to APSRTC website, iterates through menu links, and clicks on the "Link Ticket" option when found

Starting URL: https://www.apsrtconline.in/oprs-web/

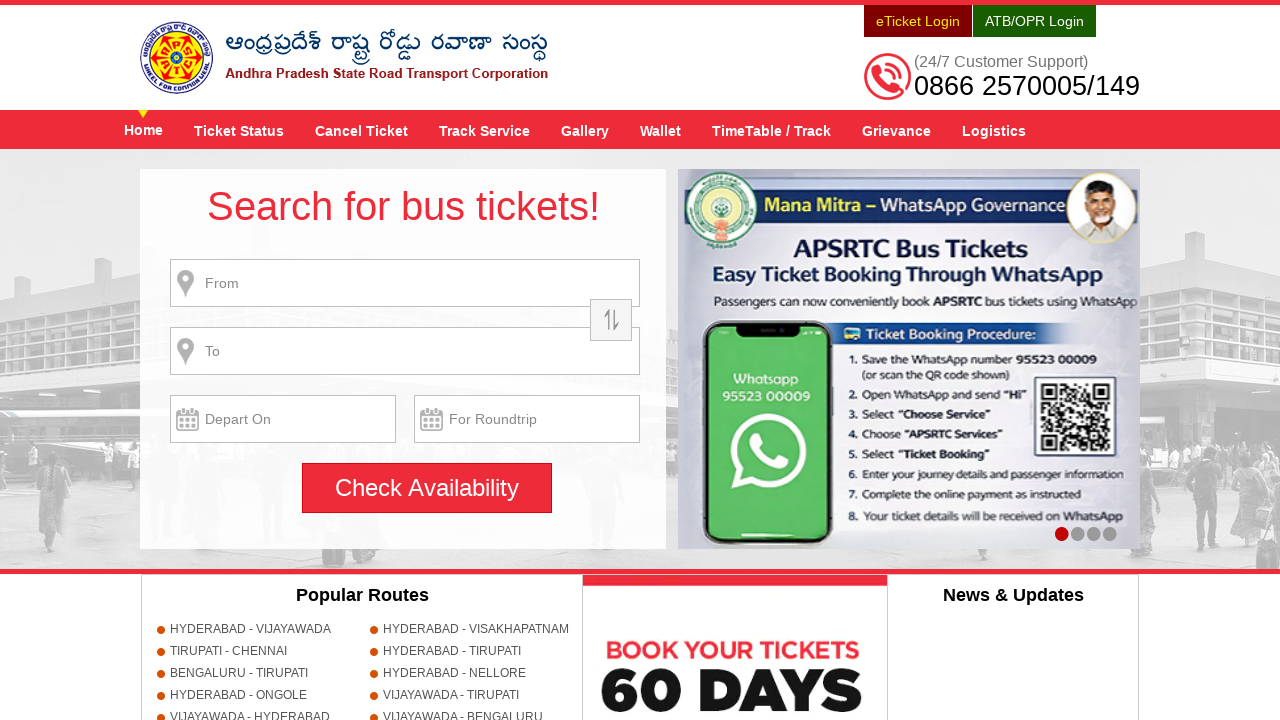

Navigated to APSRTC website
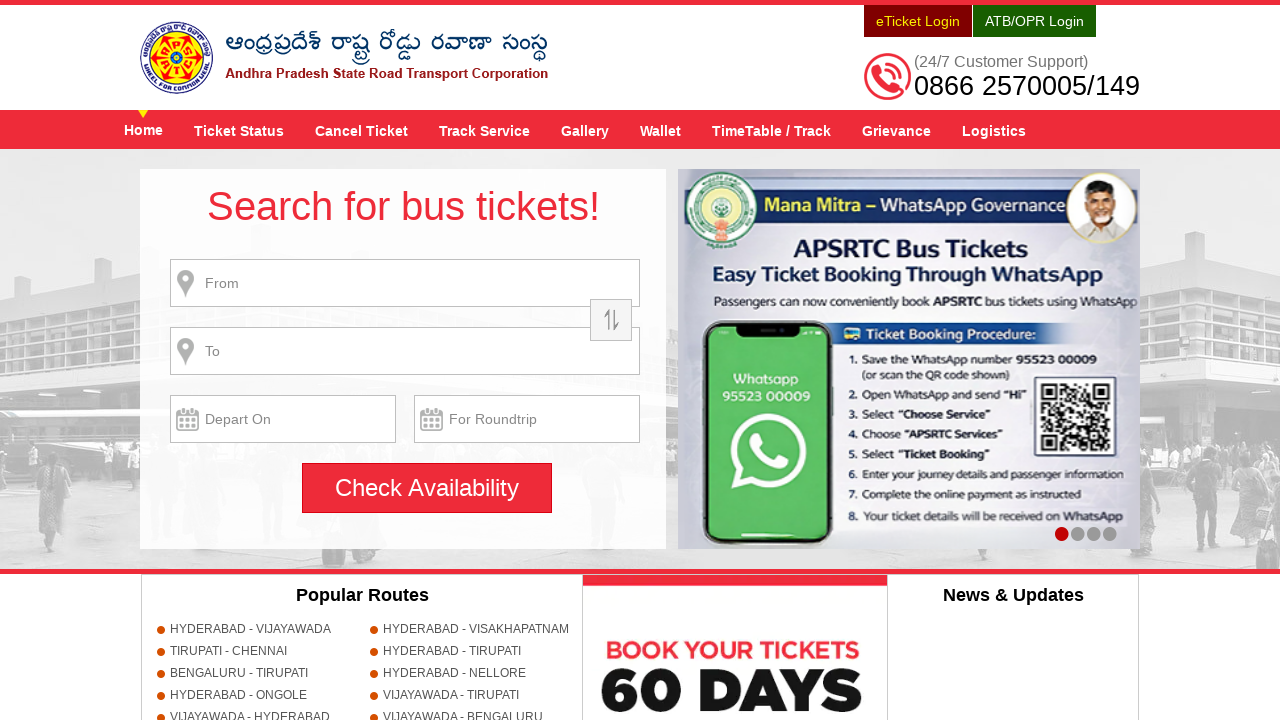

Located all menu links on the page
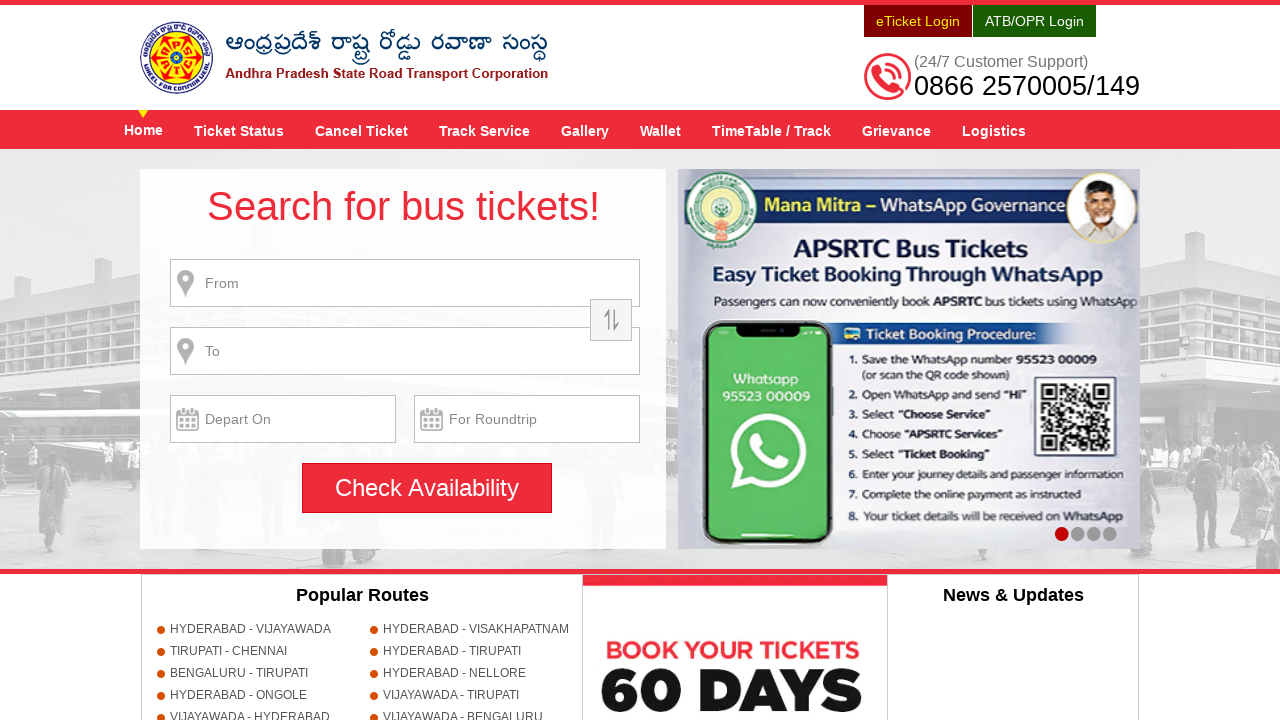

Retrieved menu link text: 
					Home
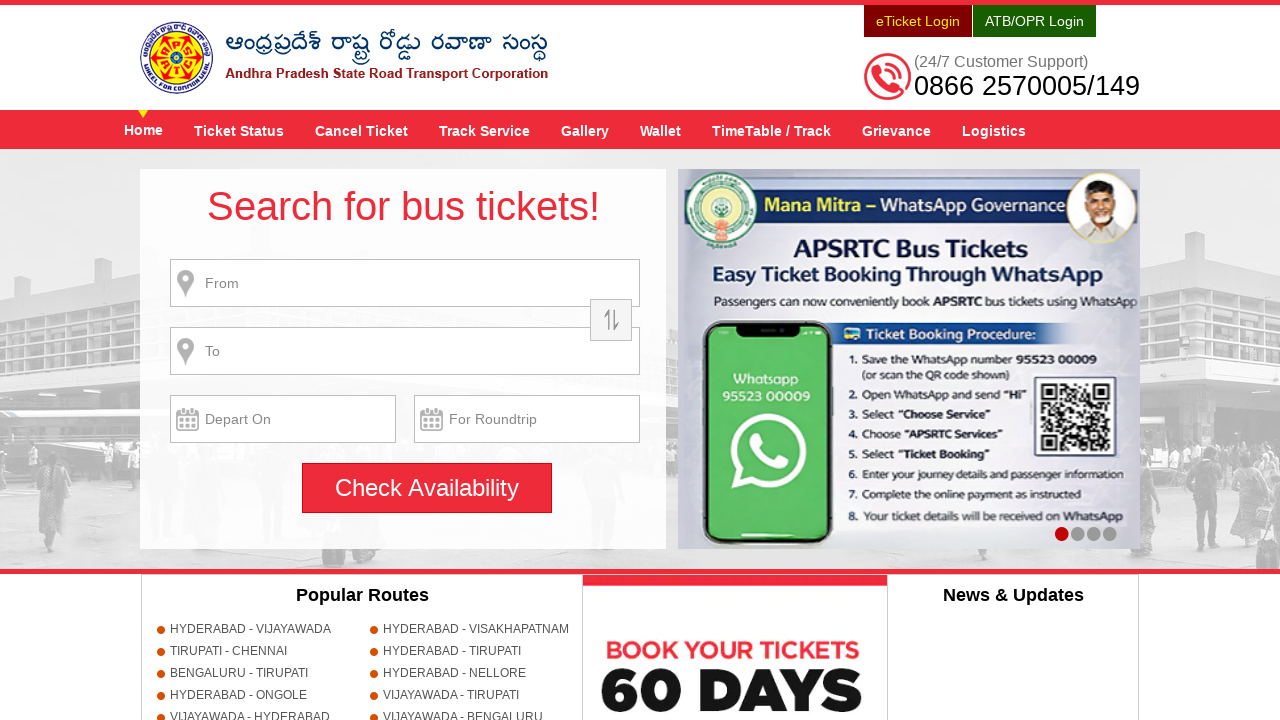

Retrieved menu link text: Ticket Status
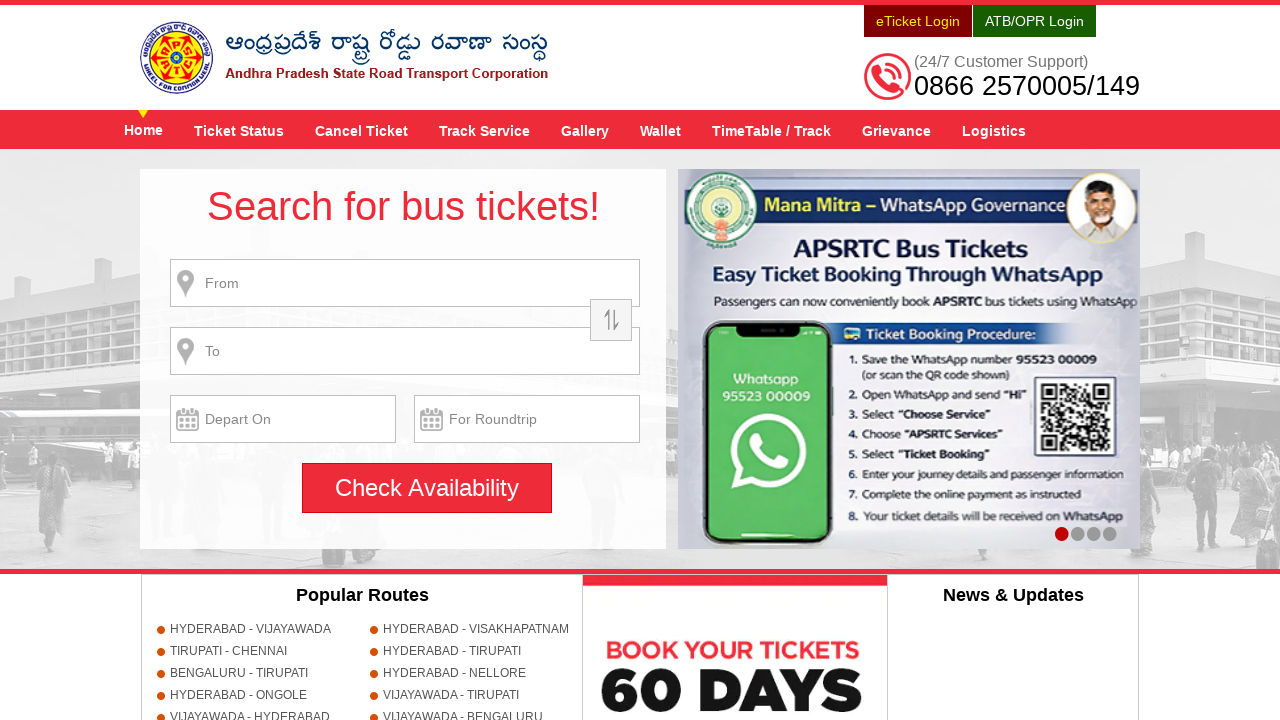

Retrieved menu link text: Cancel Ticket
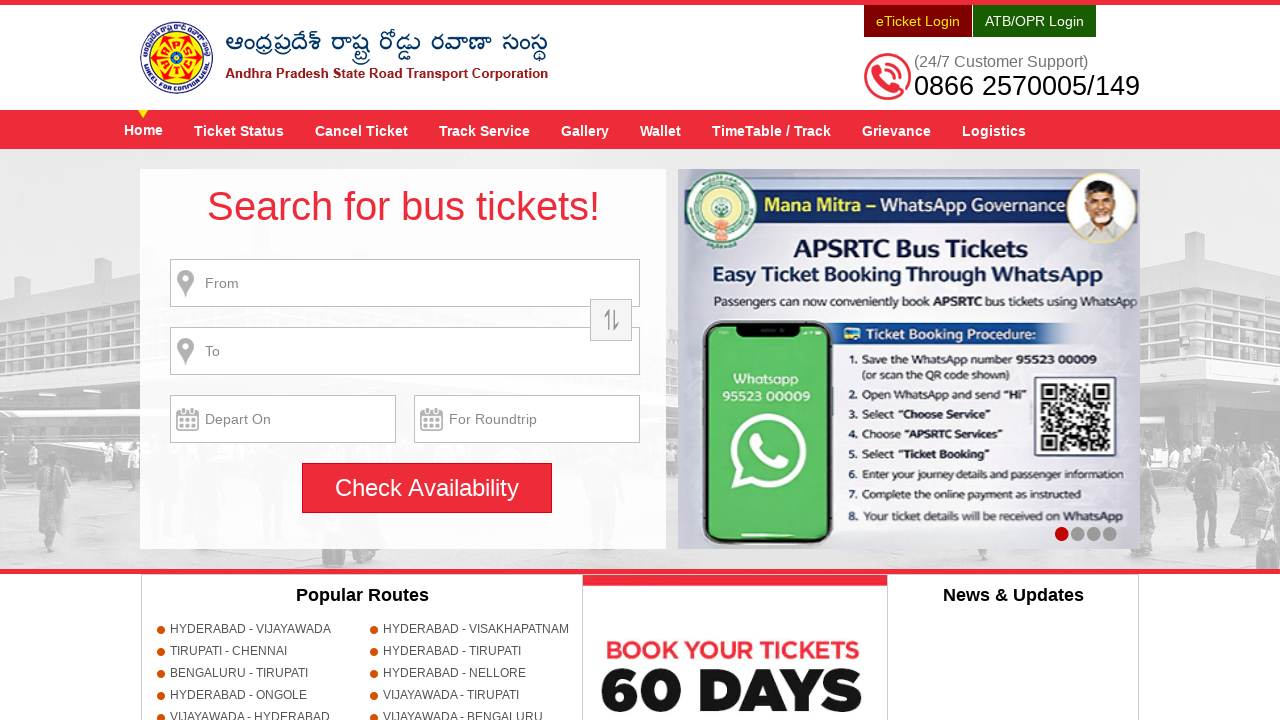

Retrieved menu link text: Track Service
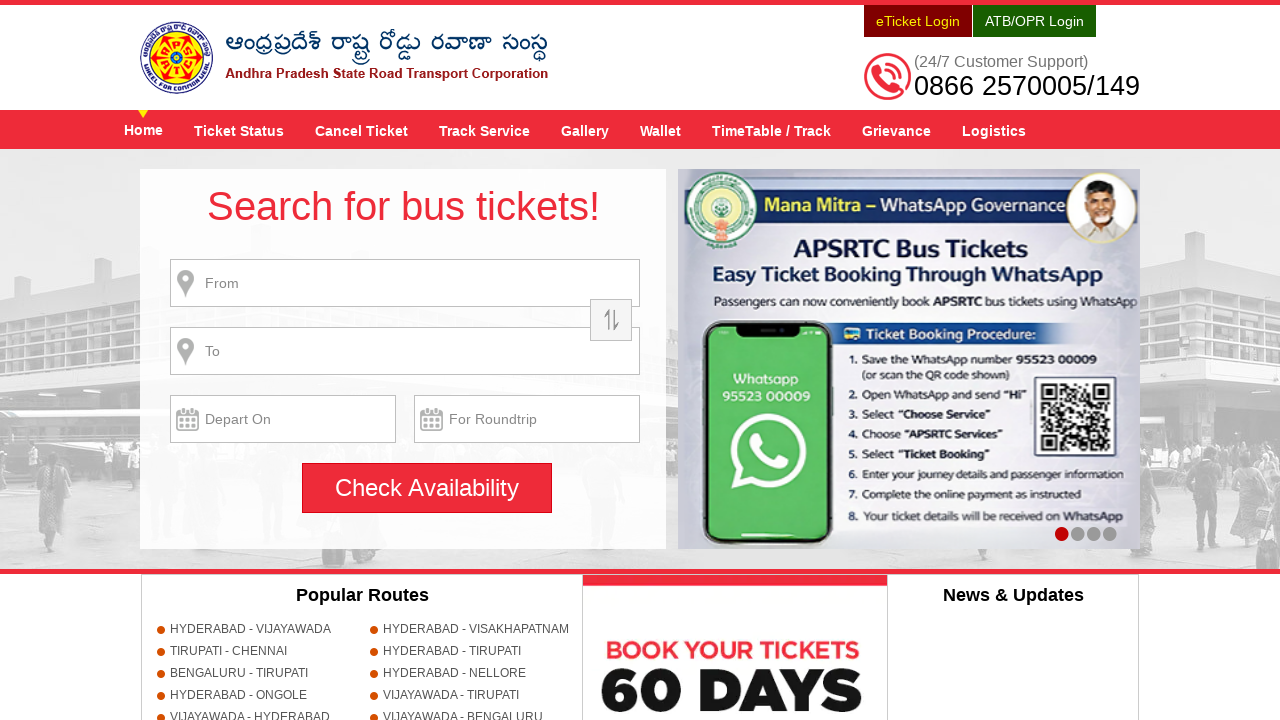

Retrieved menu link text: Gallery
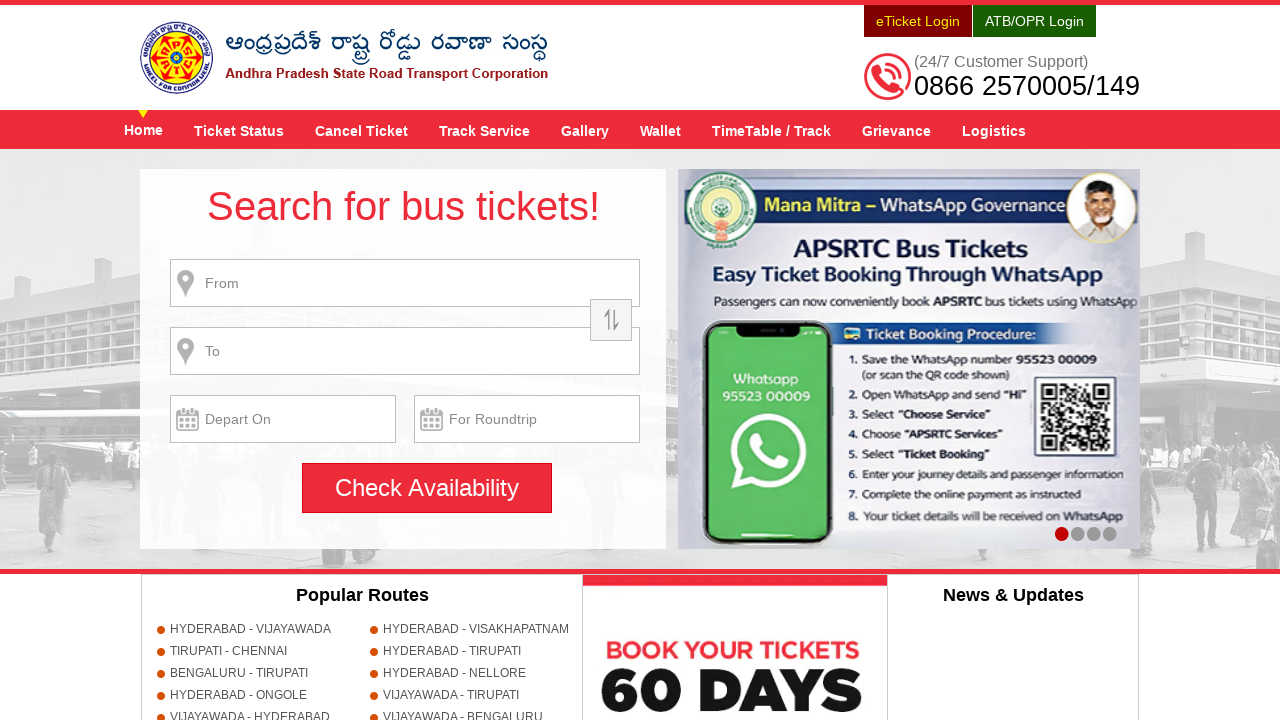

Retrieved menu link text: Wallet
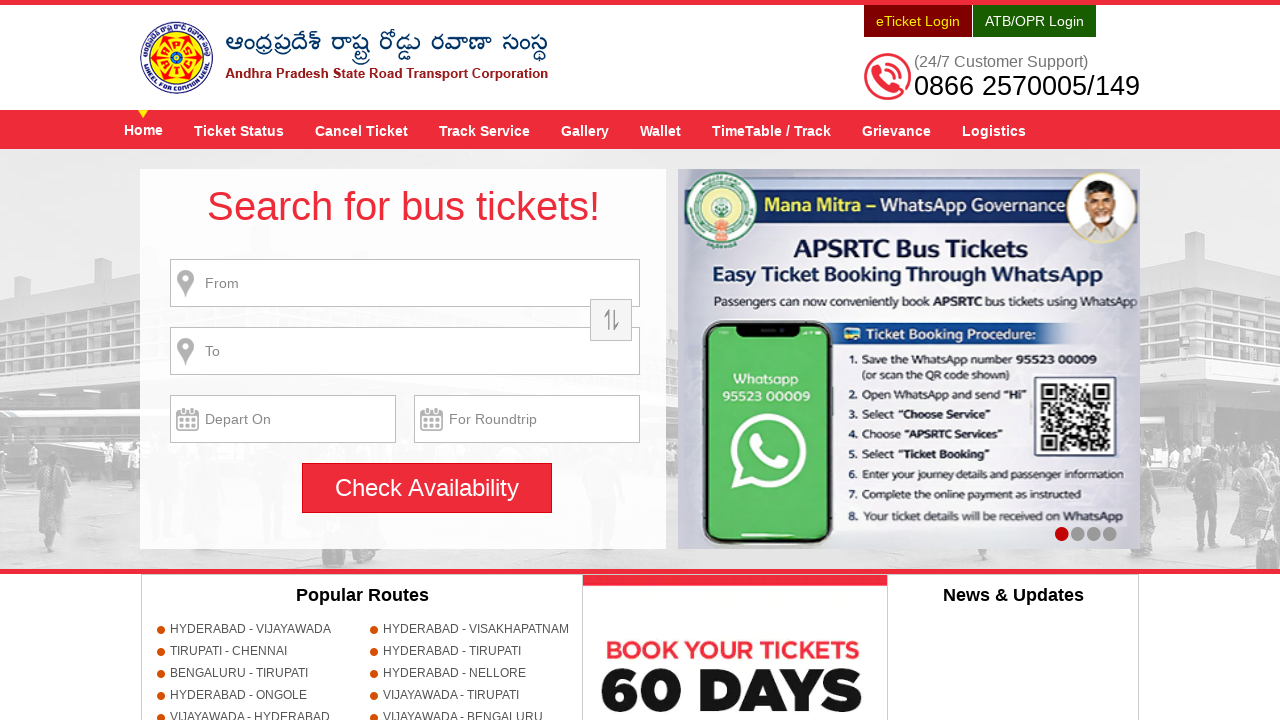

Retrieved menu link text: TimeTable / Track
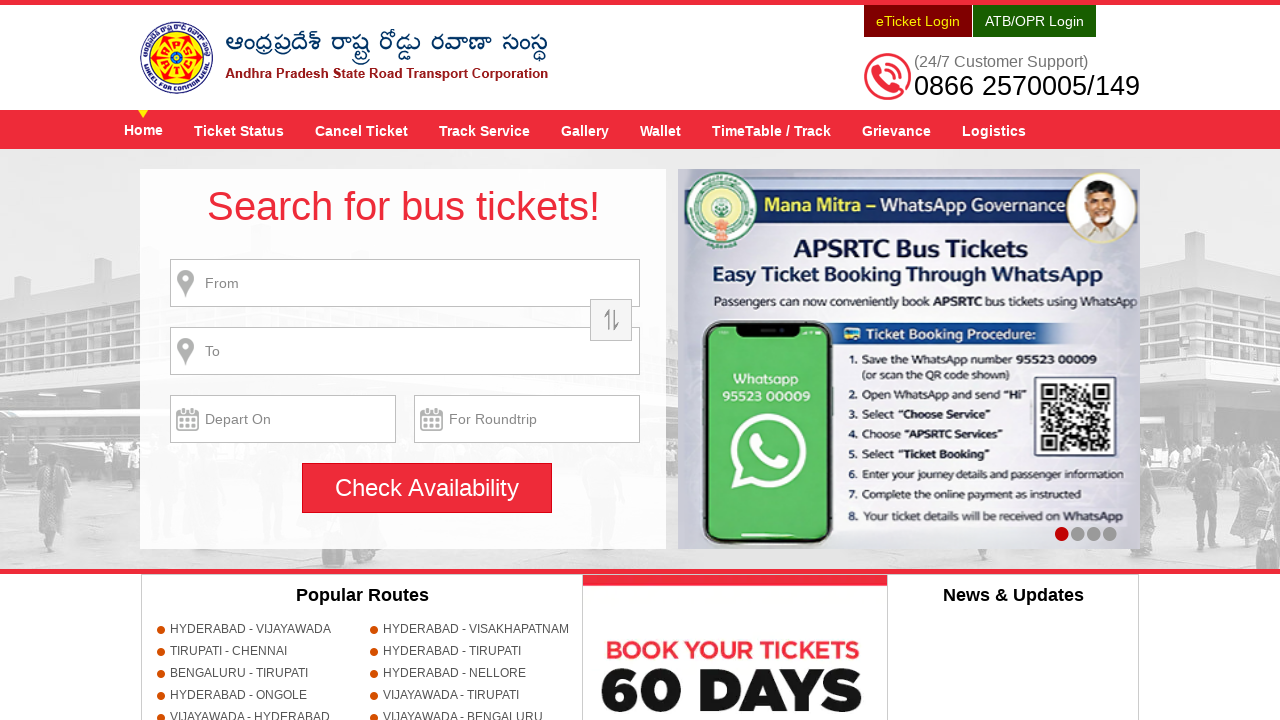

Retrieved menu link text: Grievance
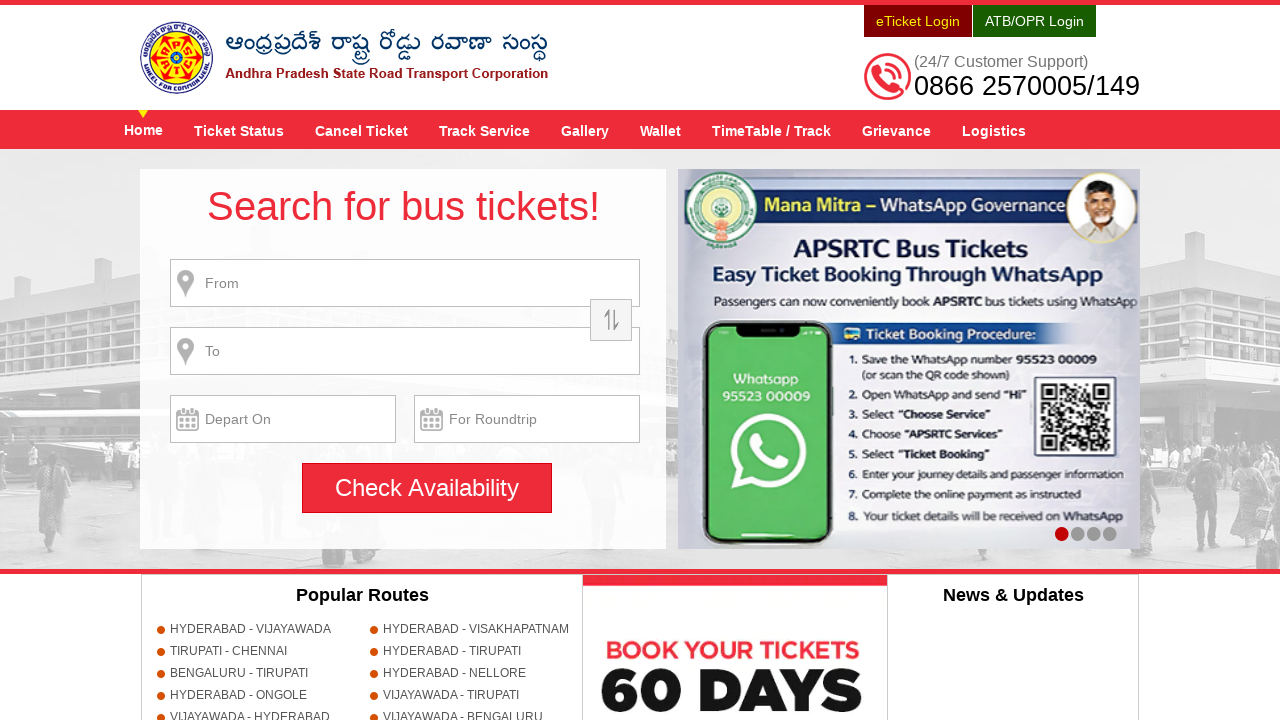

Retrieved menu link text: Logistics
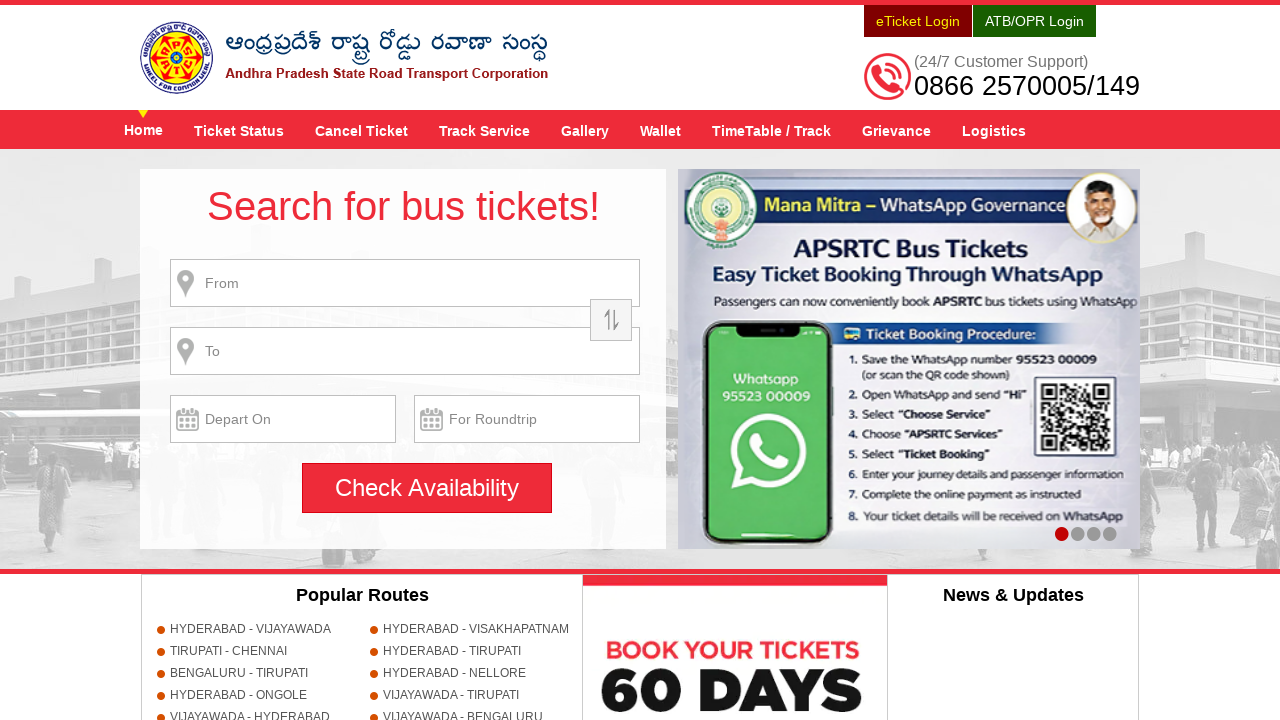

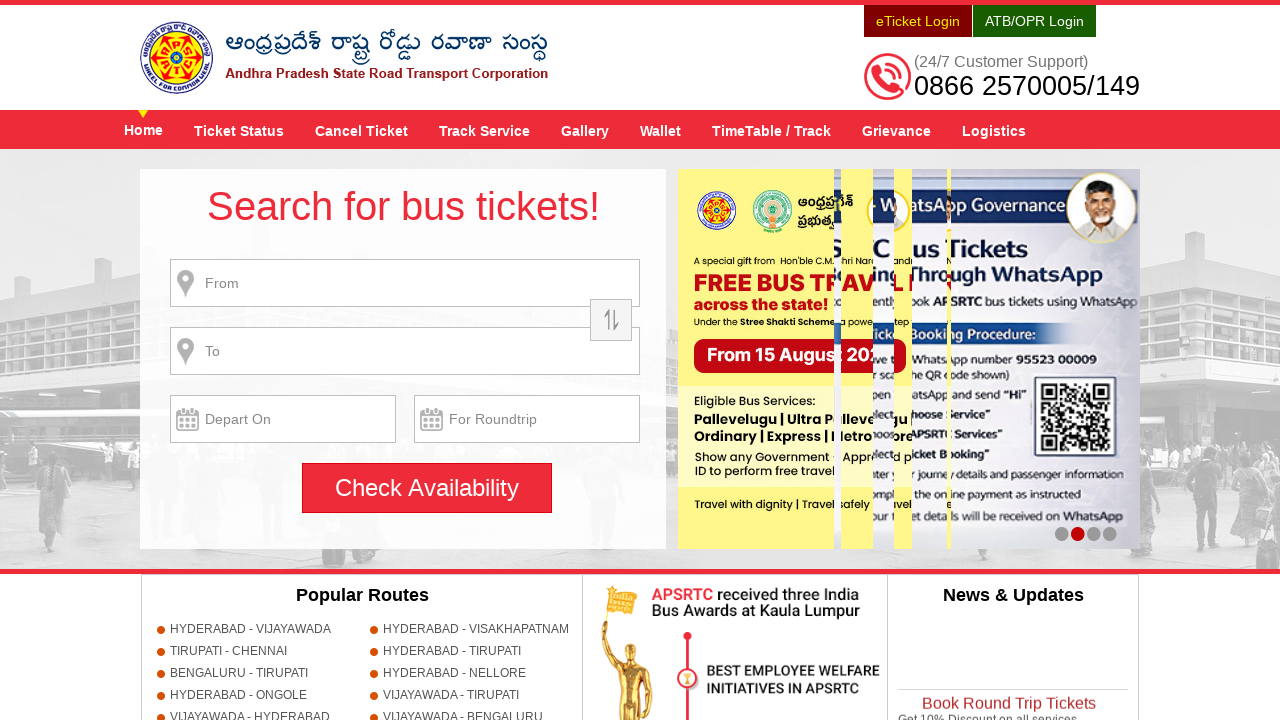